Tests Vue.js custom dropdown by selecting different options (Second, First, Third) and verifying the selections.

Starting URL: https://mikerodham.github.io/vue-dropdowns/

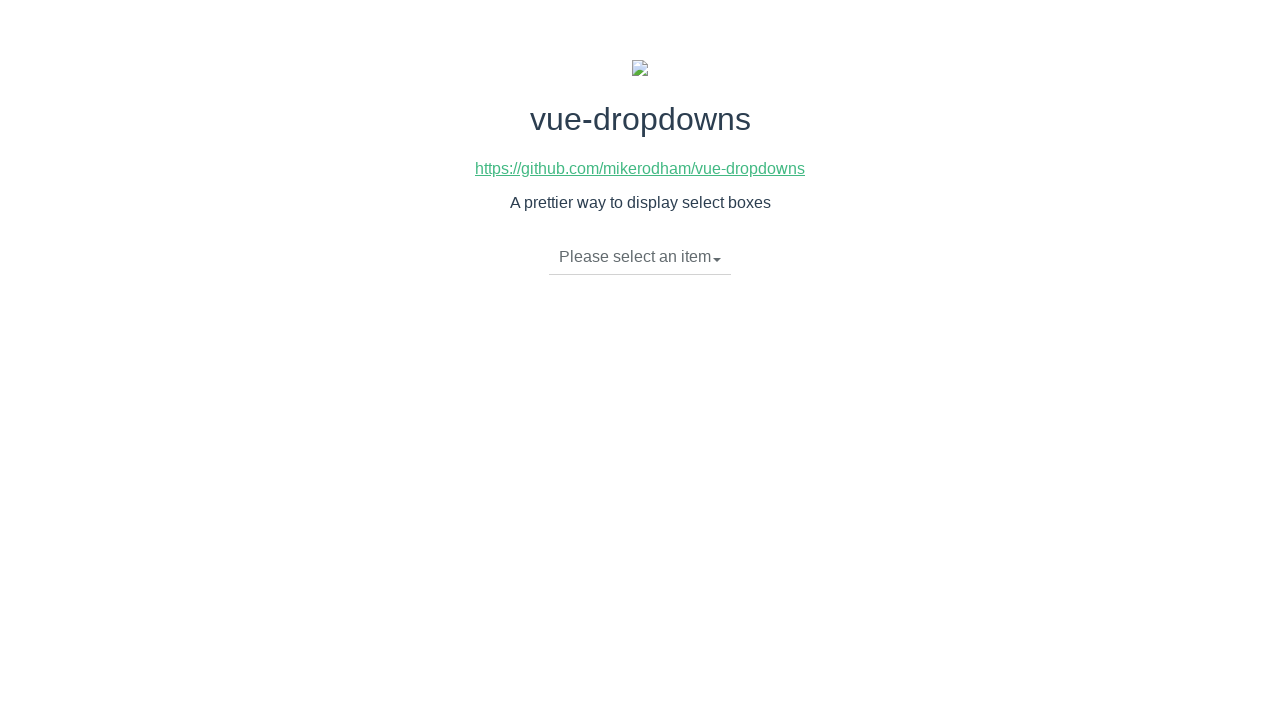

Clicked dropdown toggle to open menu at (640, 257) on li.dropdown-toggle
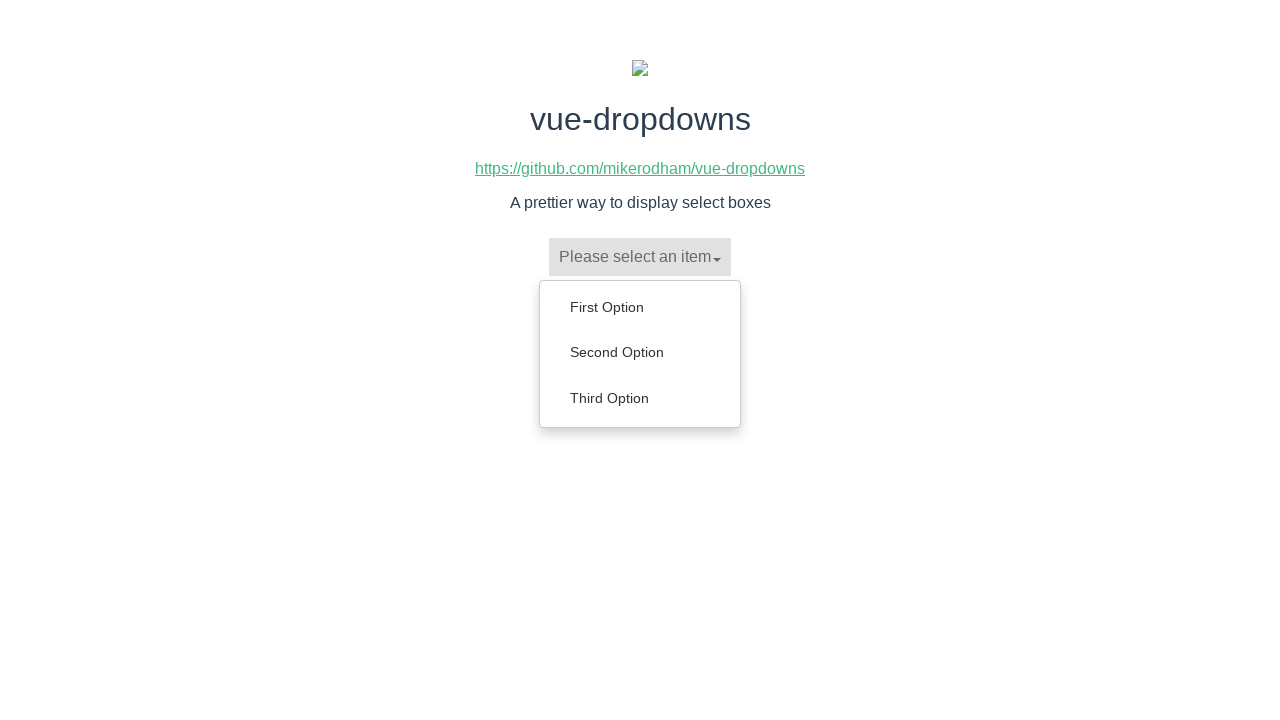

Dropdown menu appeared with options
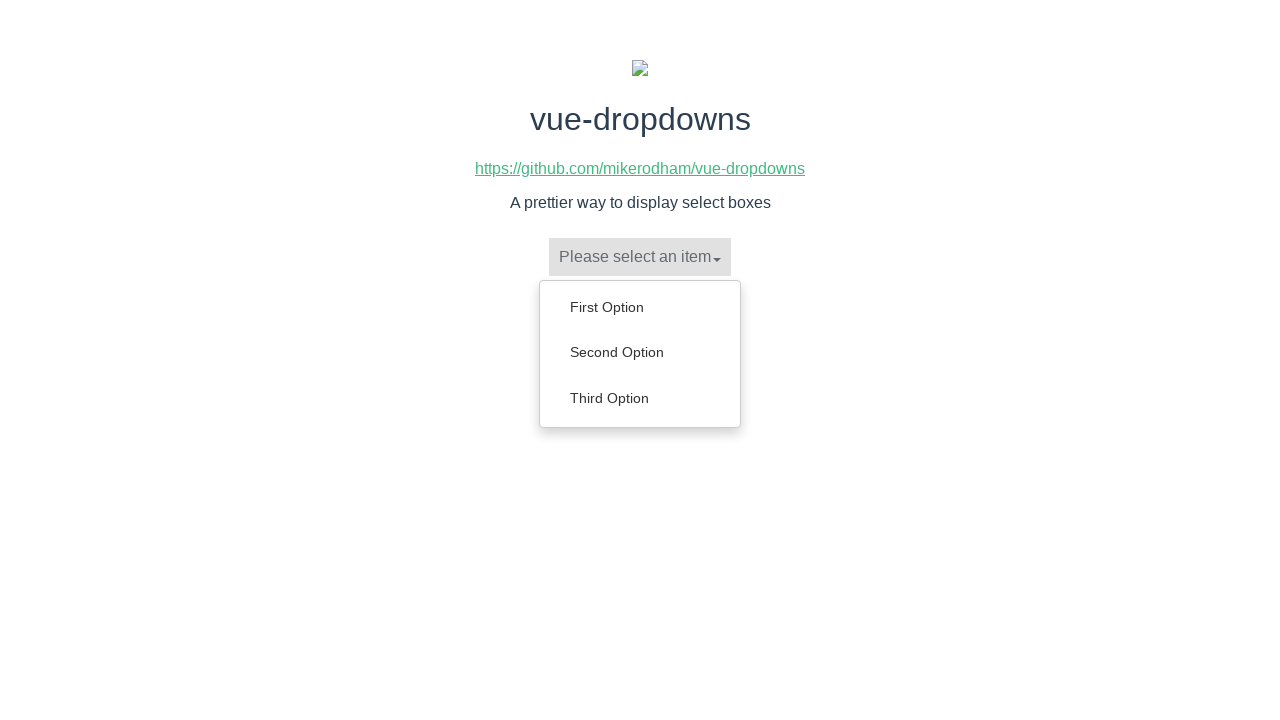

Selected 'Second Option' from dropdown at (640, 352) on ul.dropdown-menu li a:has-text('Second Option')
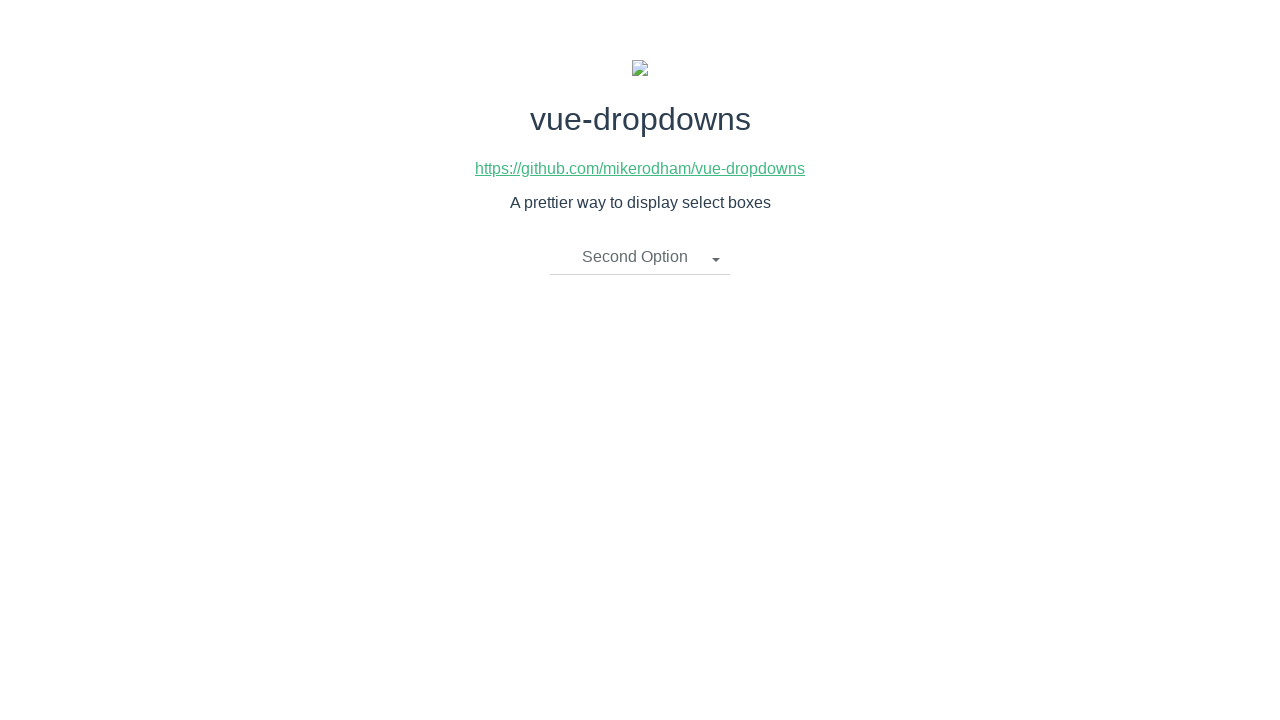

Verified 'Second Option' is now selected
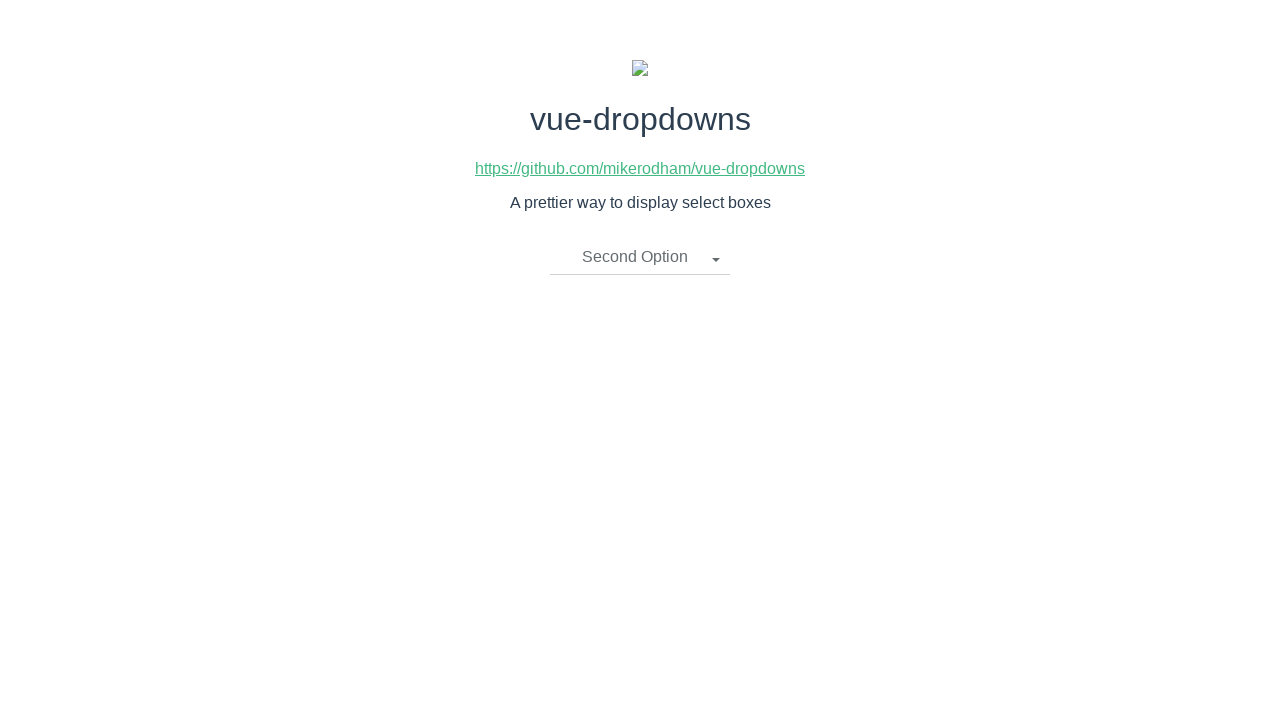

Clicked dropdown toggle to open menu at (640, 257) on li.dropdown-toggle
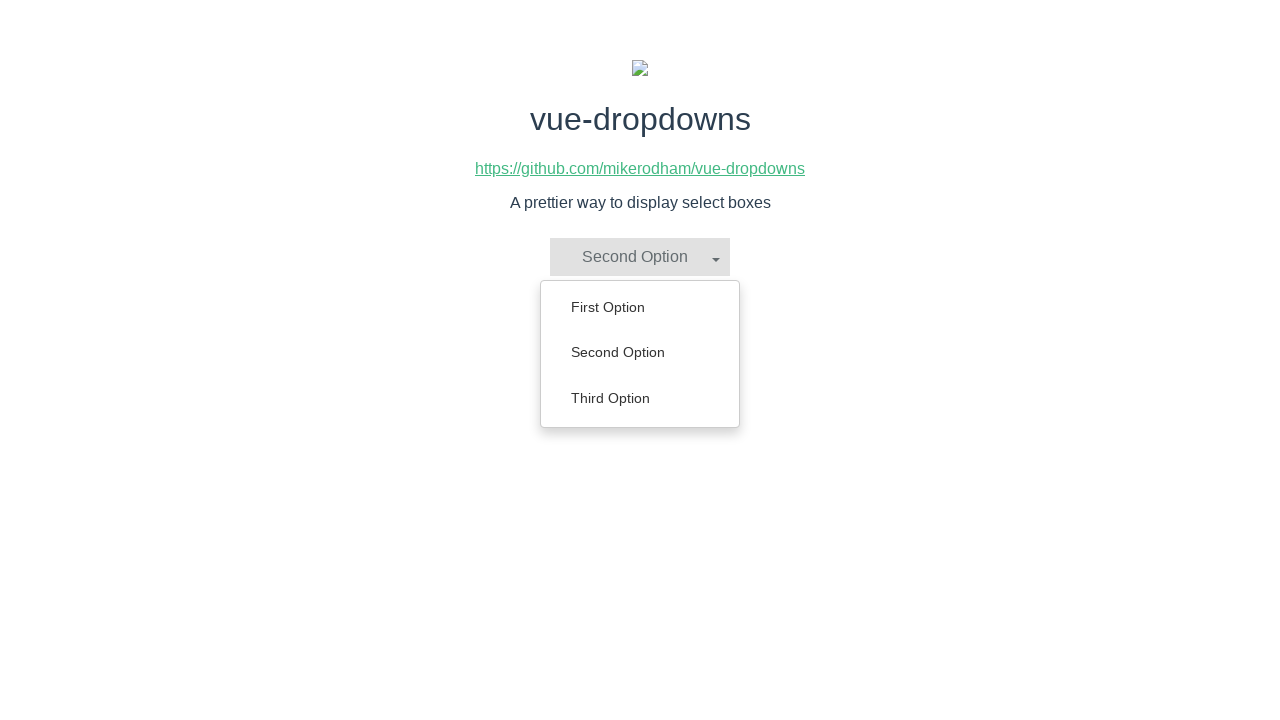

Dropdown menu appeared with options
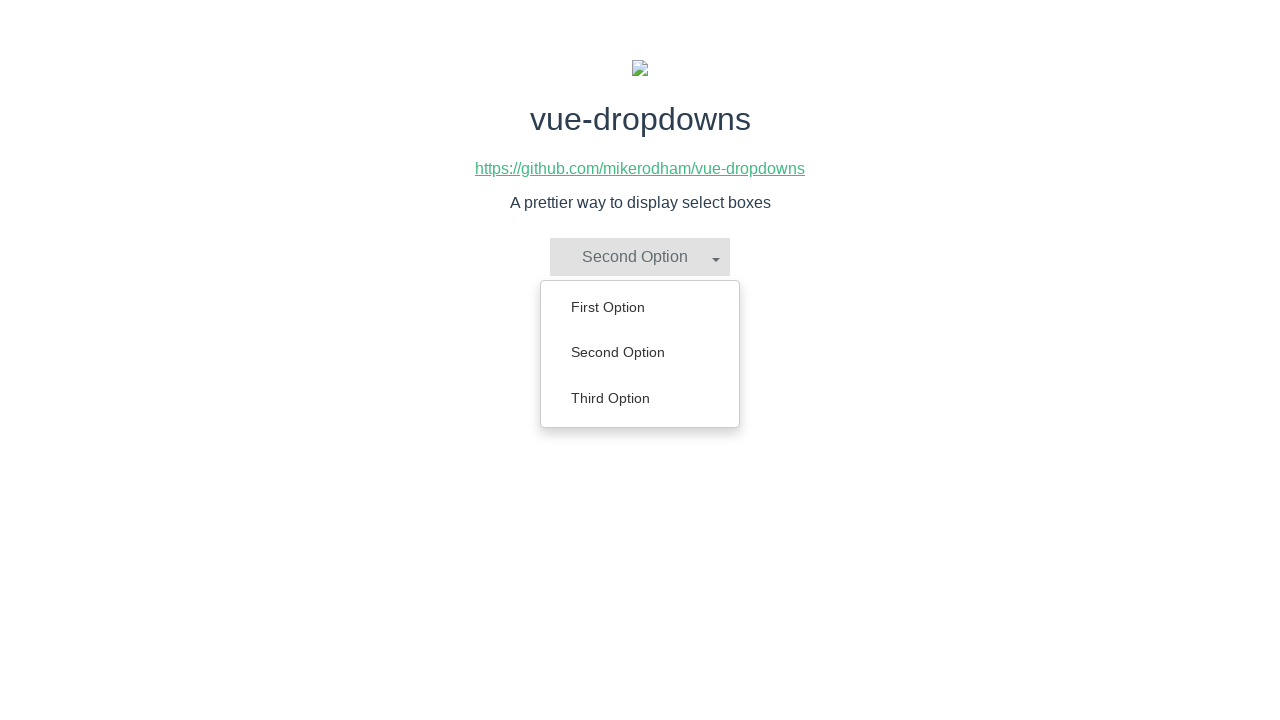

Selected 'First Option' from dropdown at (640, 307) on ul.dropdown-menu li a:has-text('First Option')
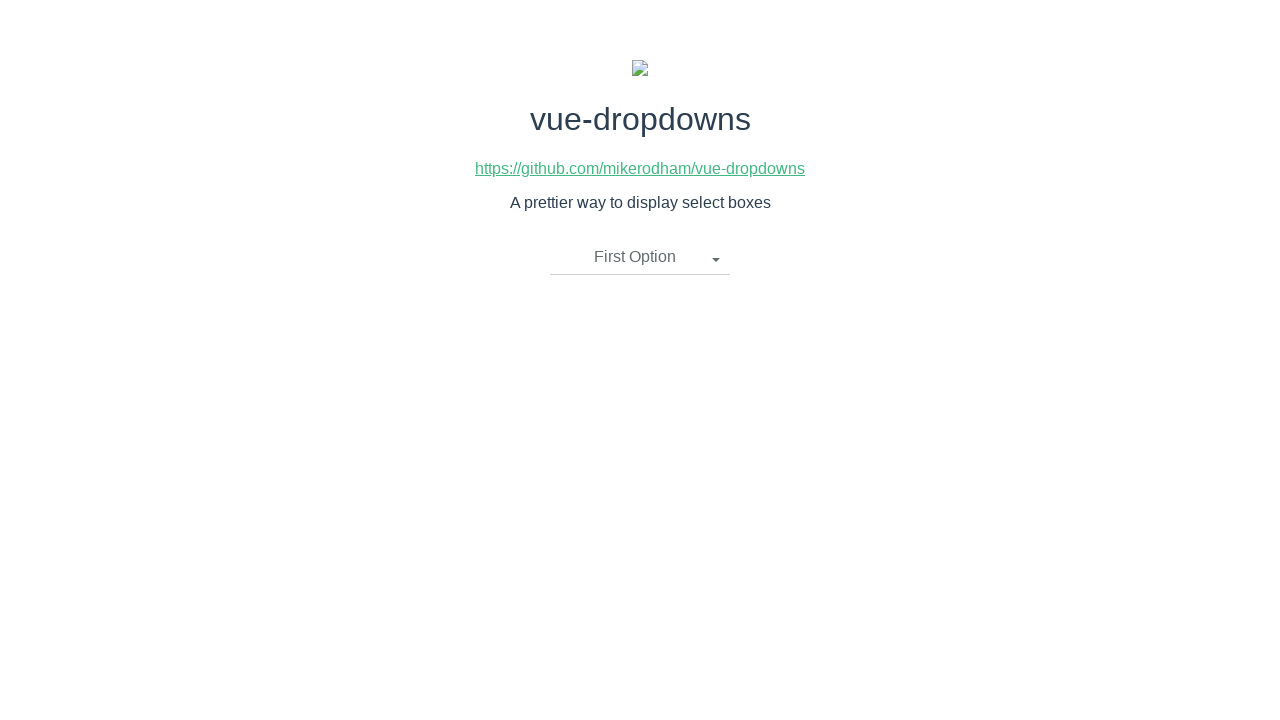

Verified 'First Option' is now selected
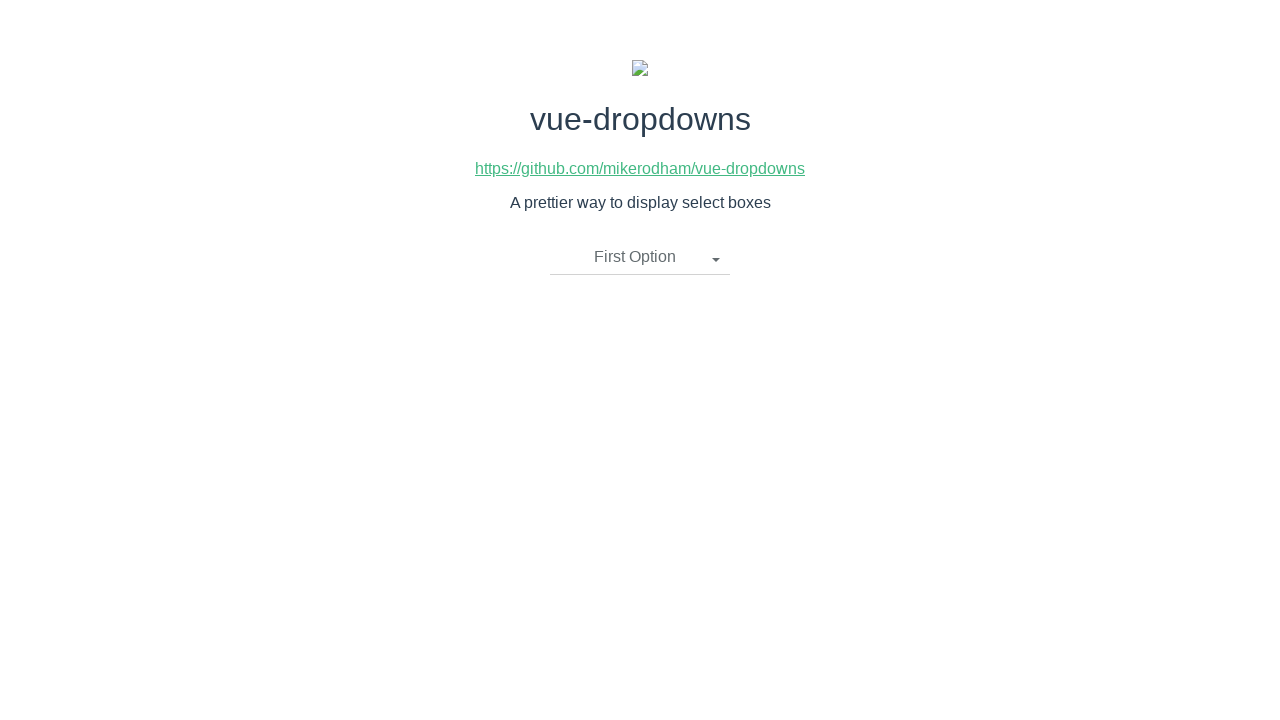

Clicked dropdown toggle to open menu at (640, 257) on li.dropdown-toggle
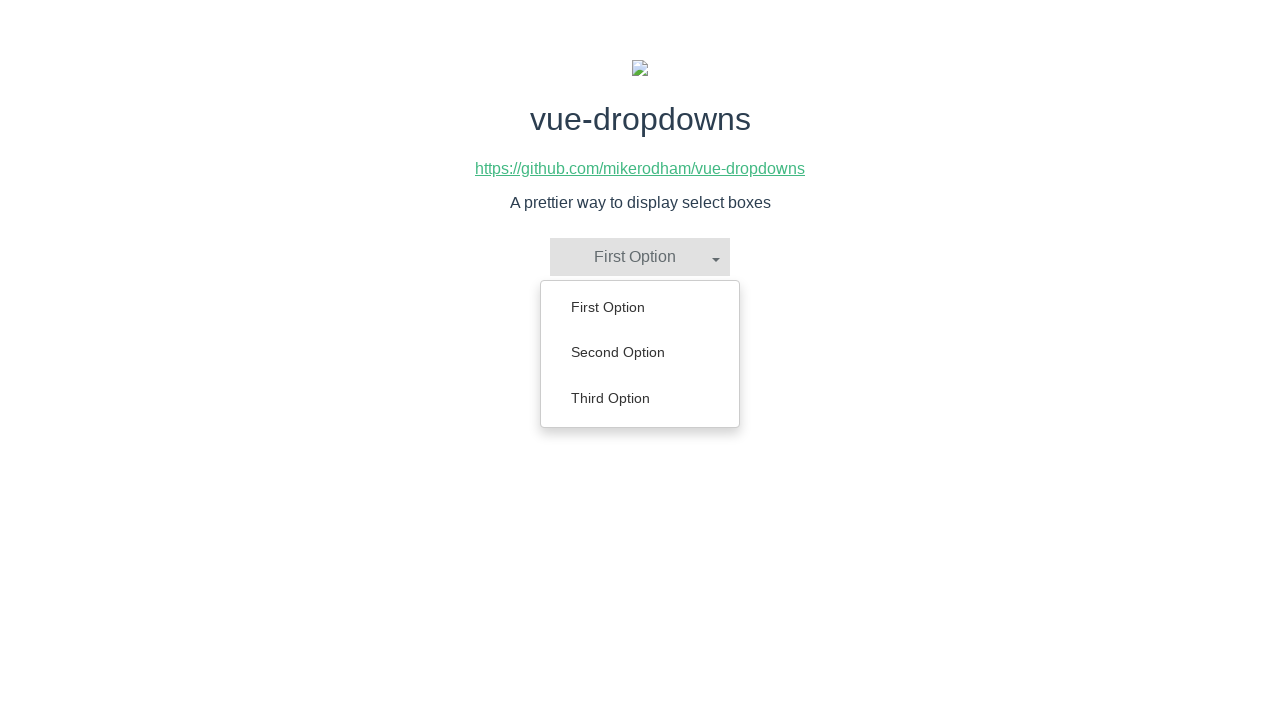

Dropdown menu appeared with options
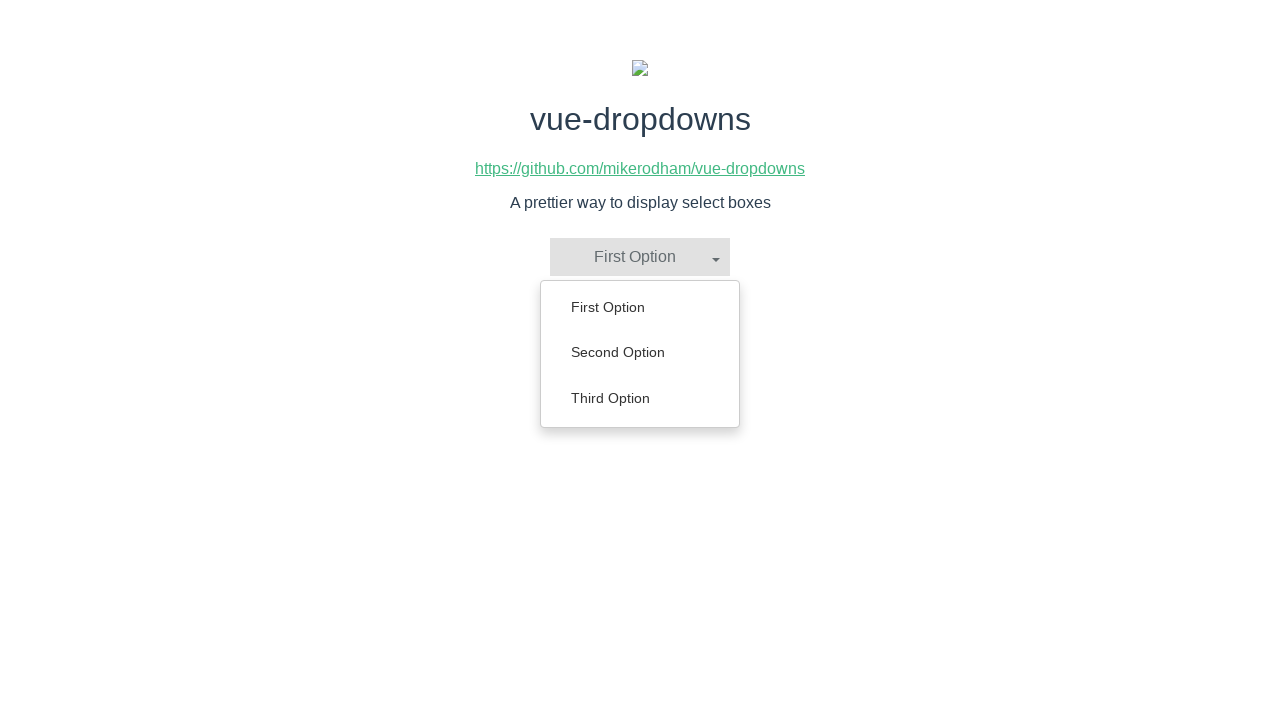

Selected 'Third Option' from dropdown at (640, 398) on ul.dropdown-menu li a:has-text('Third Option')
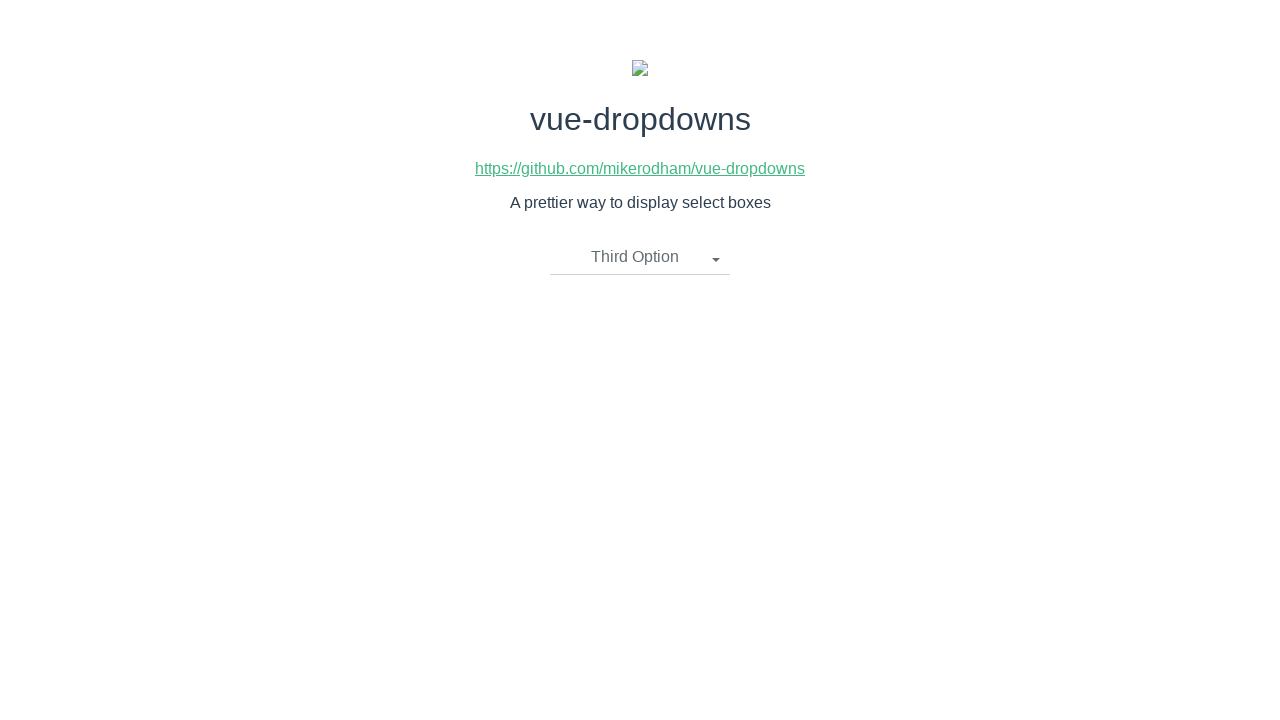

Verified 'Third Option' is now selected
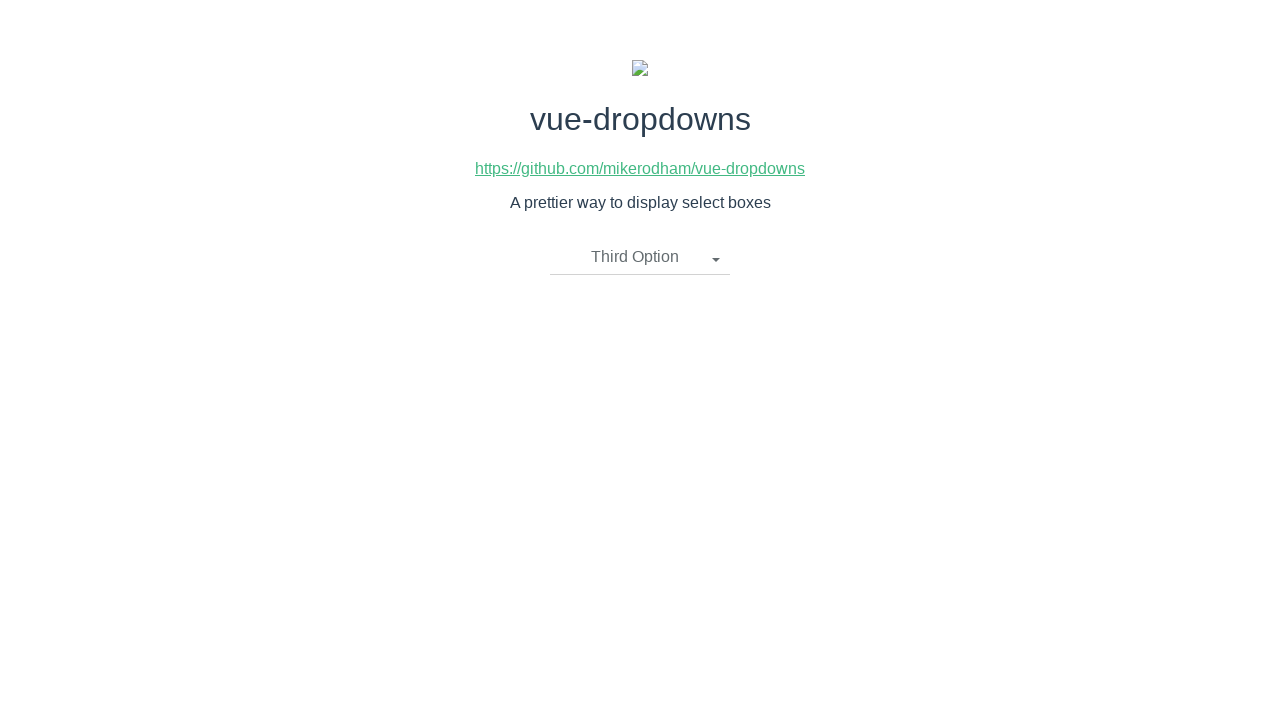

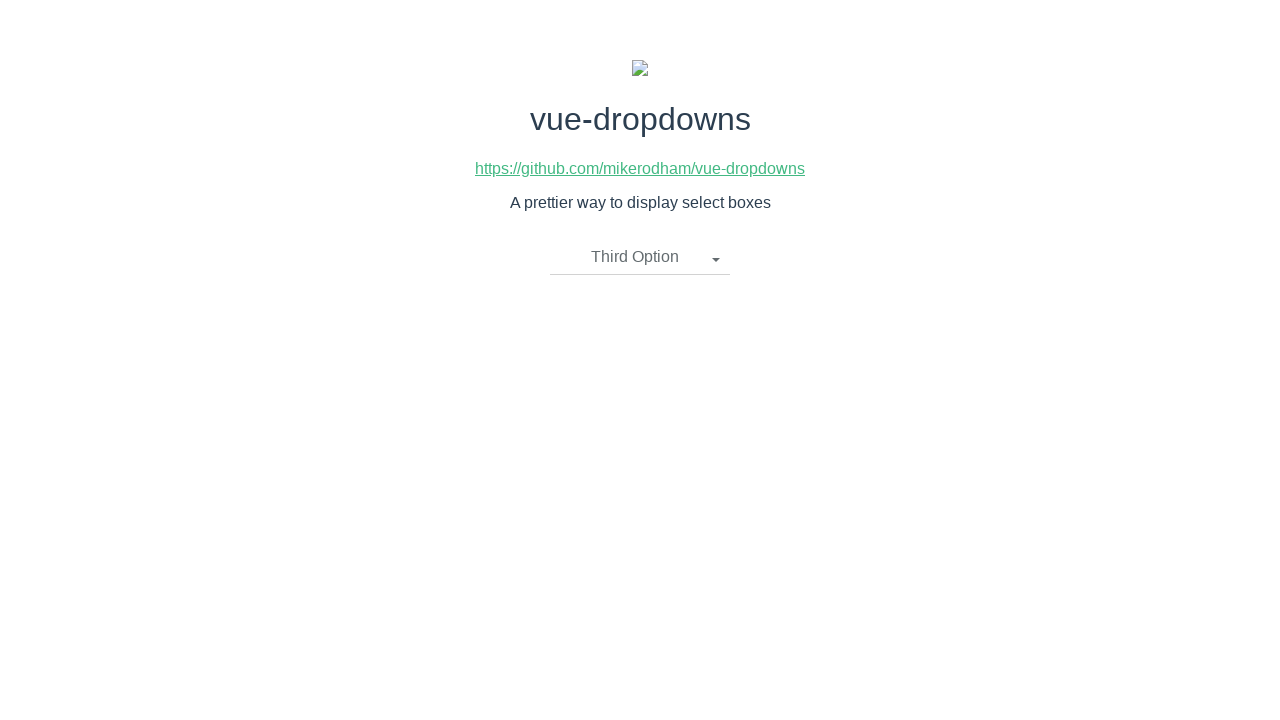